Tests dynamic dropdown functionality by typing partial text, waiting for suggestions to appear, and selecting a specific option from the dropdown list

Starting URL: https://rahulshettyacademy.com/dropdownsPractise/

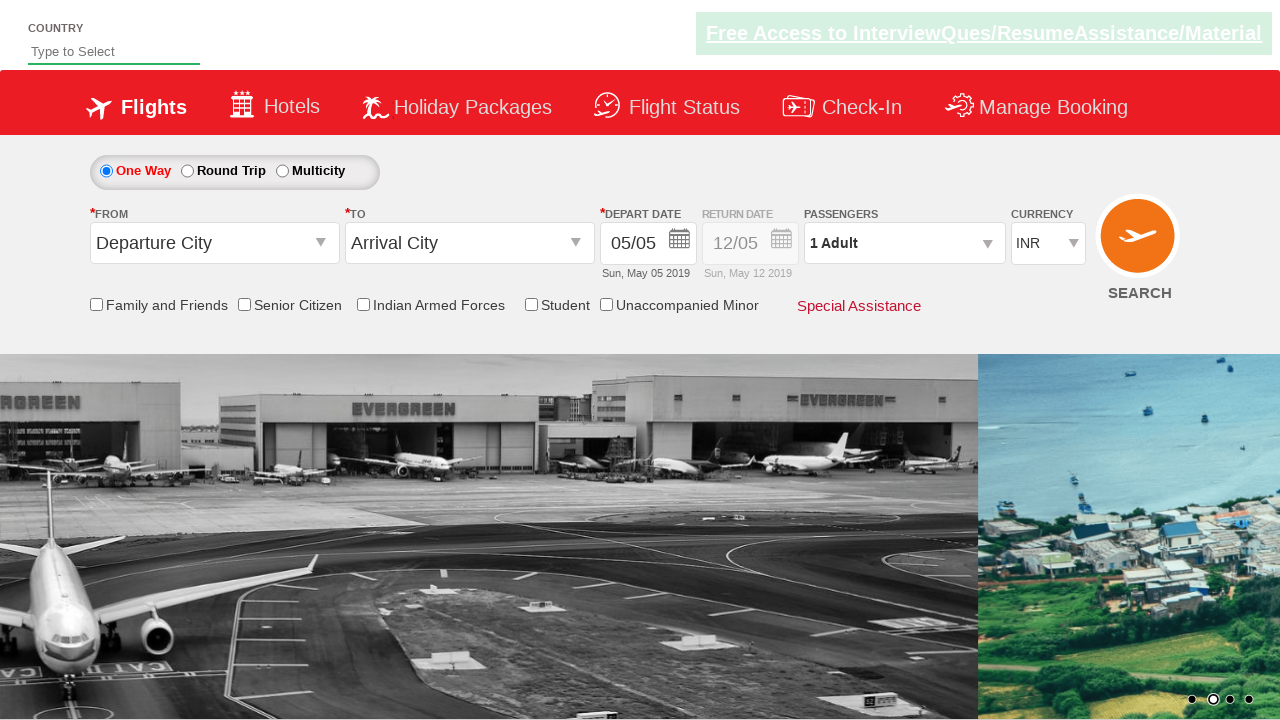

Typed 'ho' into the autosuggest field on #autosuggest
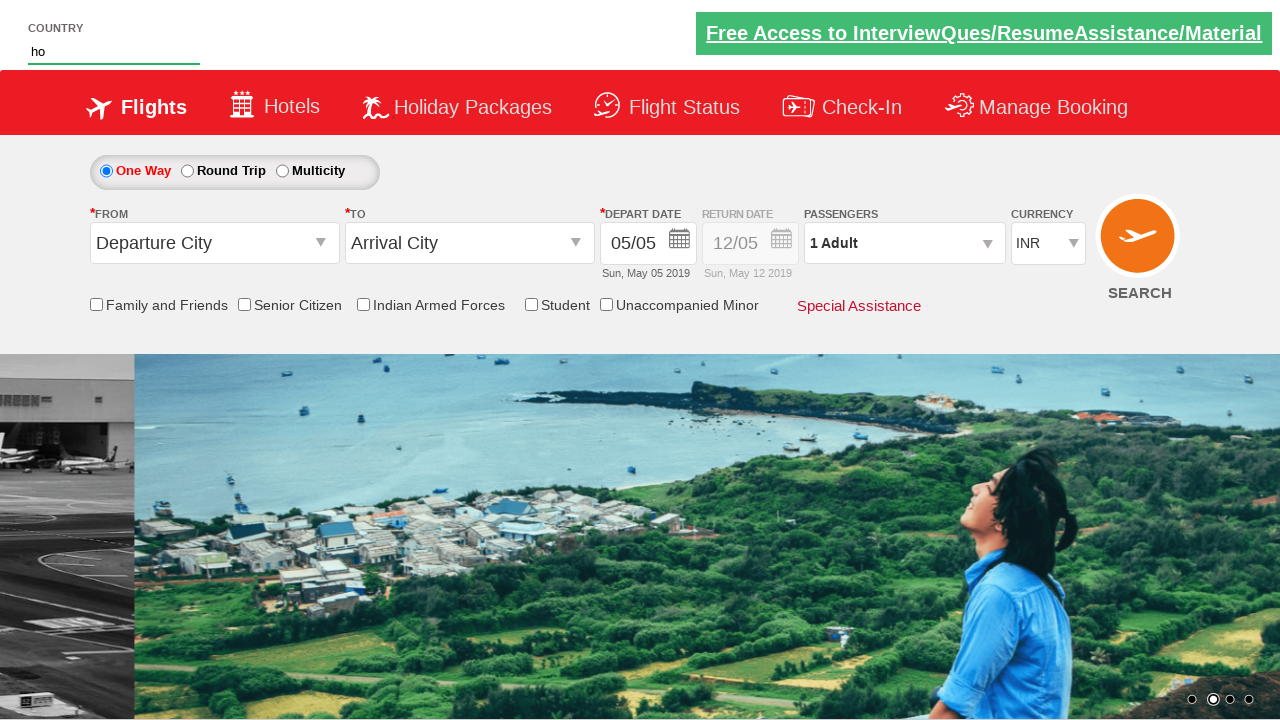

Dropdown suggestions appeared
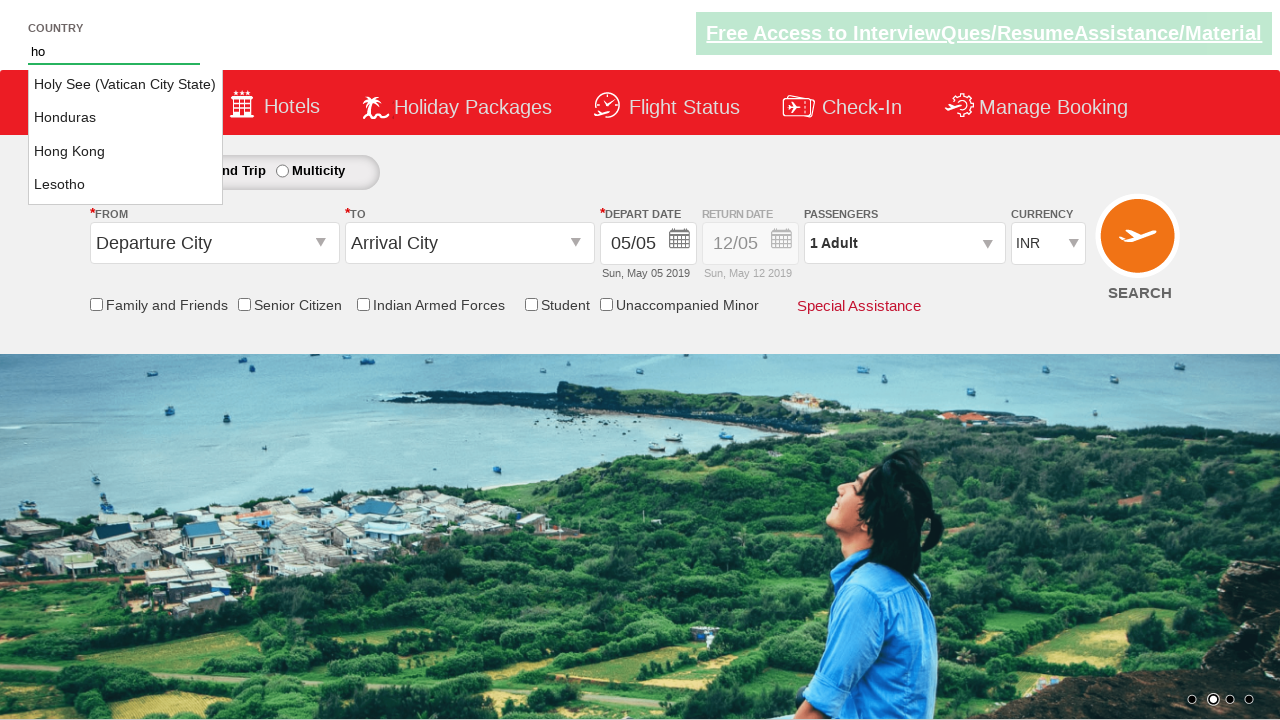

Retrieved all country options from dropdown
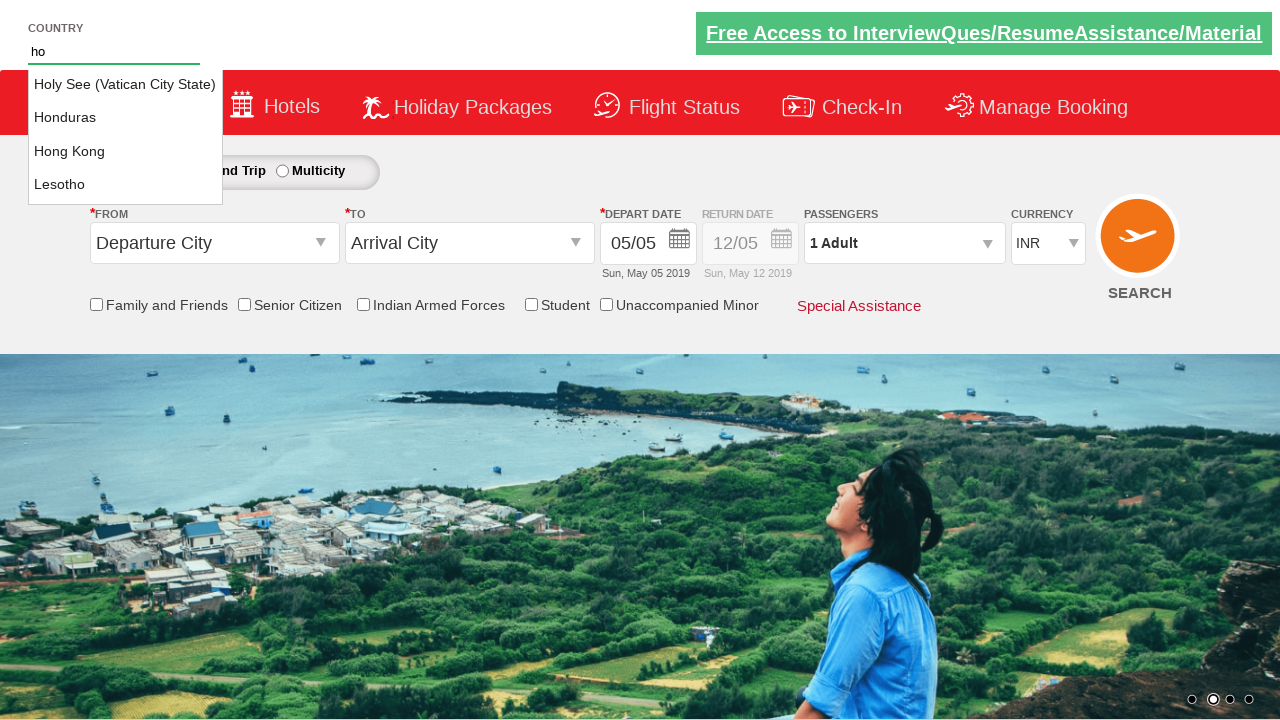

Selected 'Hong Kong' from dropdown options at (126, 152) on li[class='ui-menu-item'] a >> nth=2
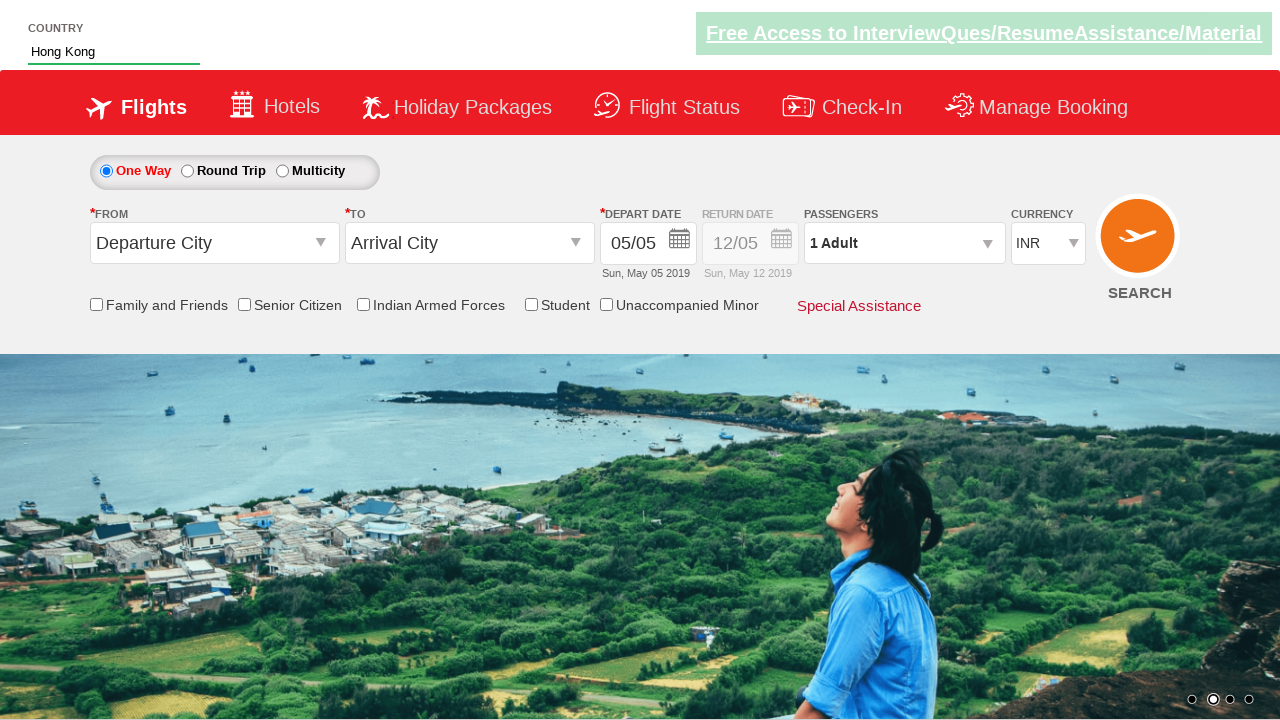

Verified that 'Hong Kong' was selected in the autosuggest field
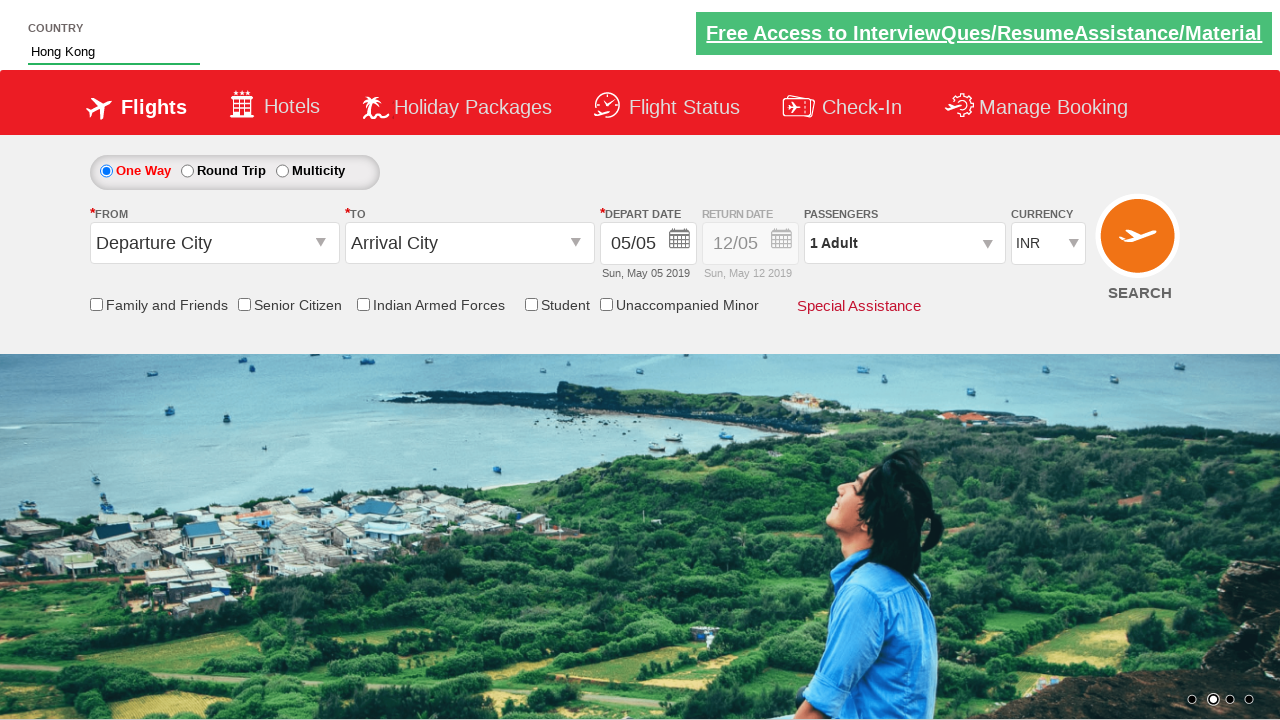

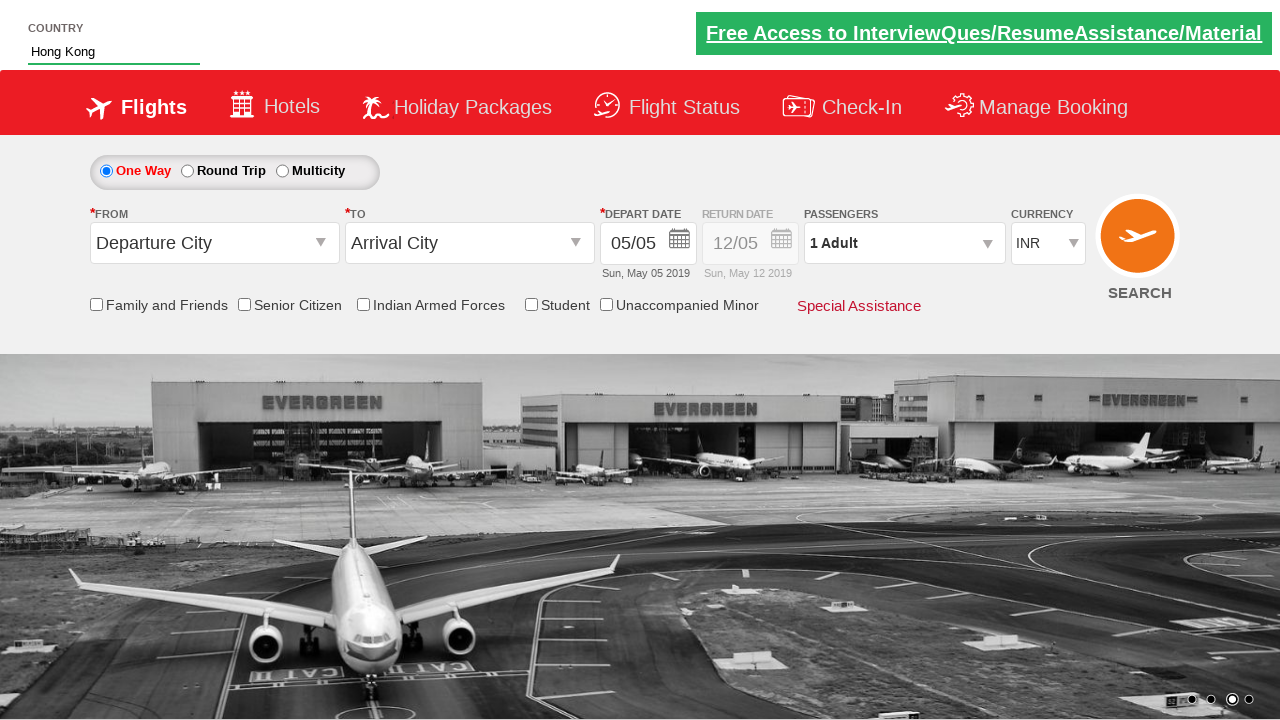